Tests browser window switching functionality by opening a new window, interacting with it, and switching back to the main window

Starting URL: https://skpatro.github.io/demo/links/

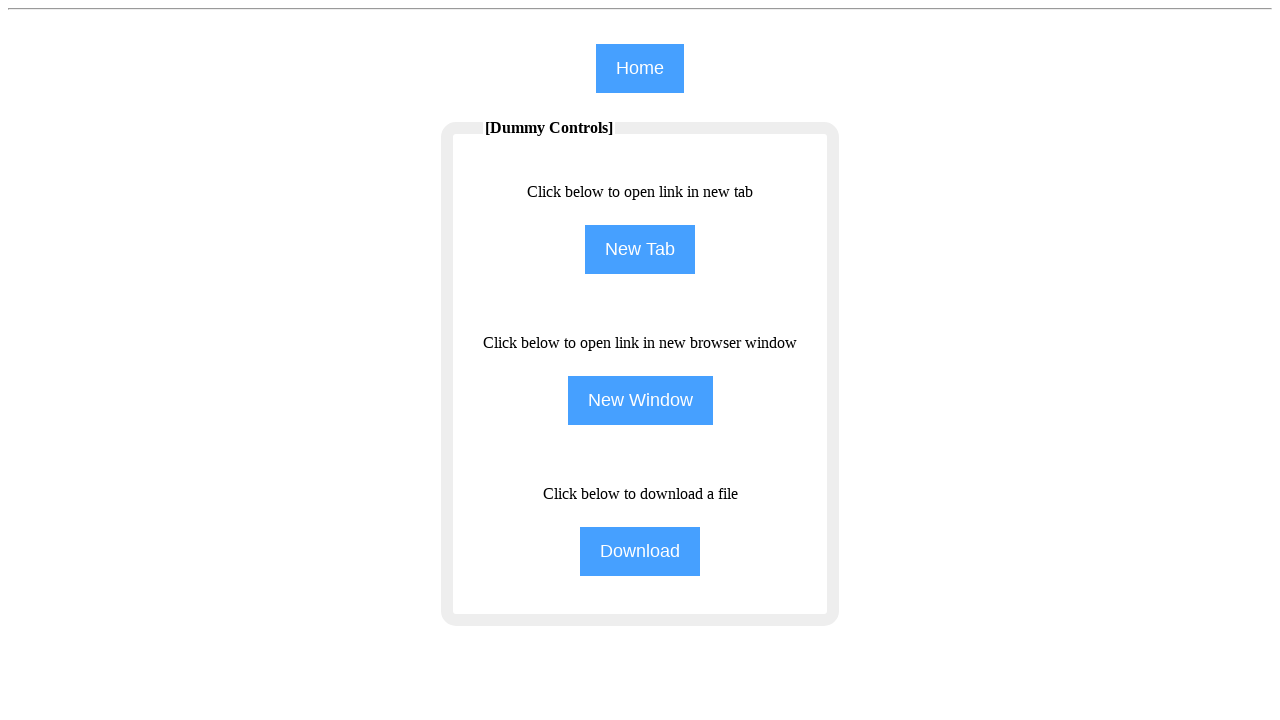

Clicked NewWindow button to open new browser window at (640, 400) on input[name='NewWindow']
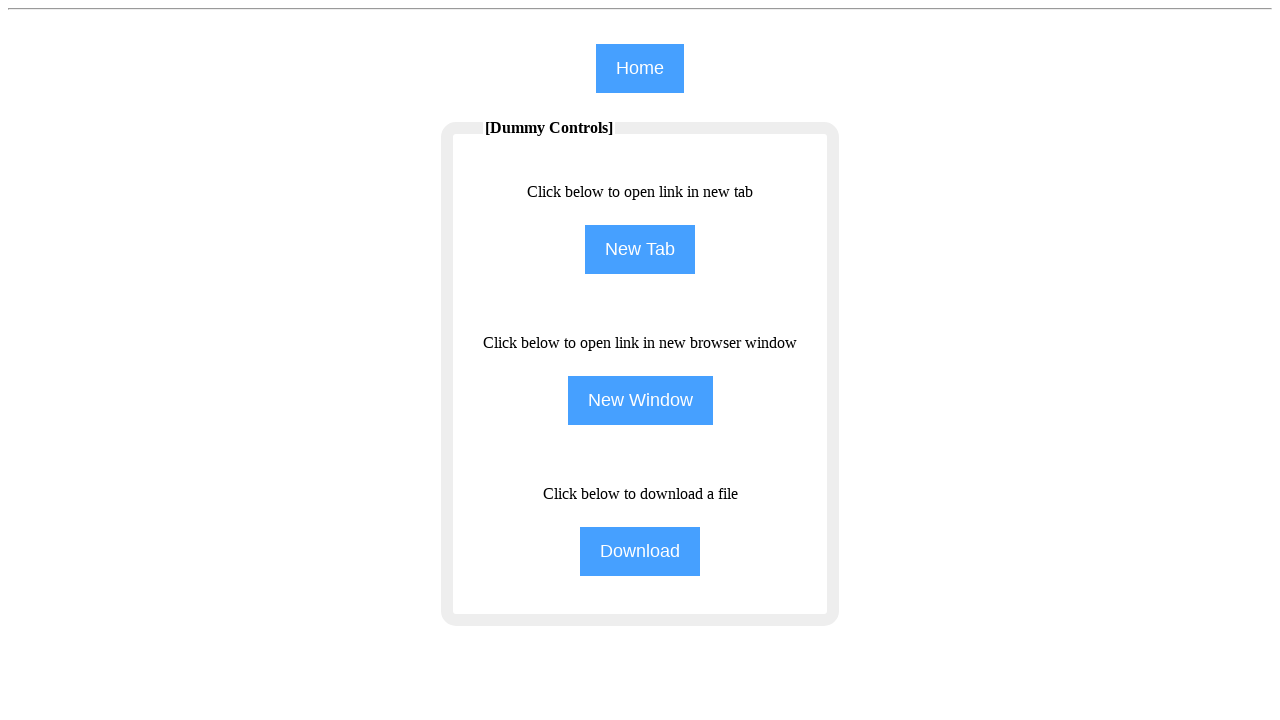

New window opened and captured
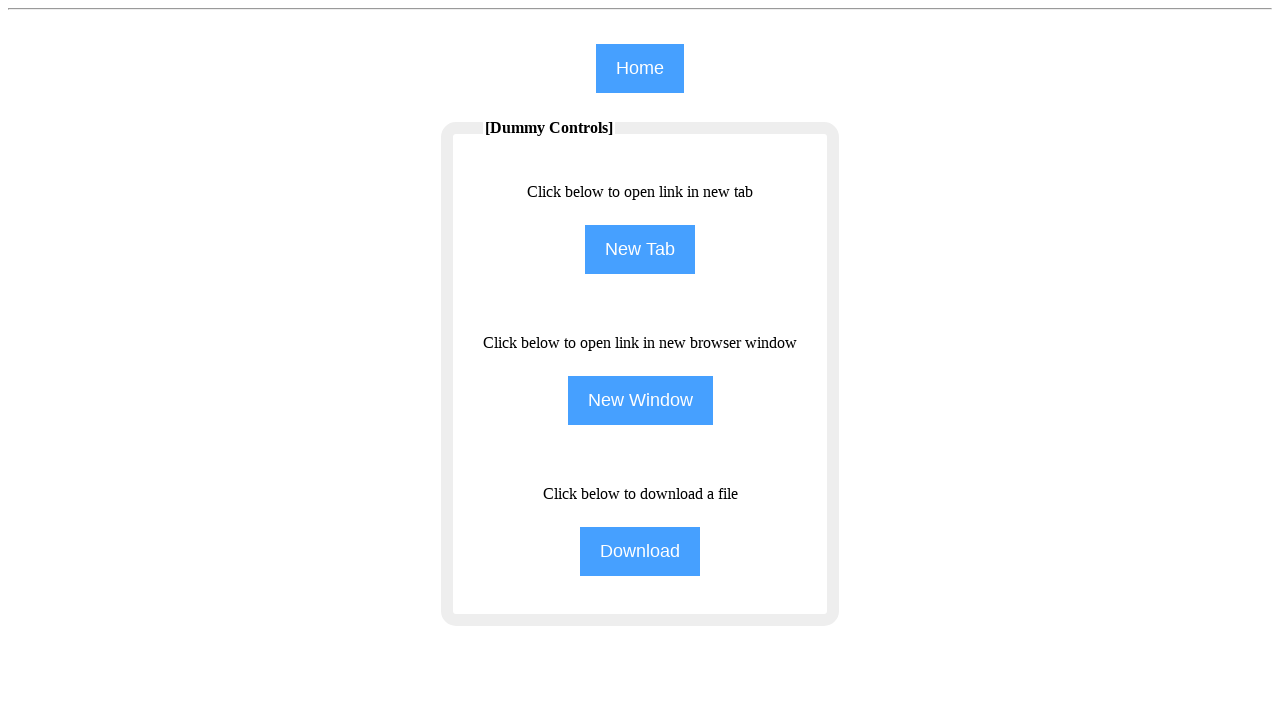

New page finished loading
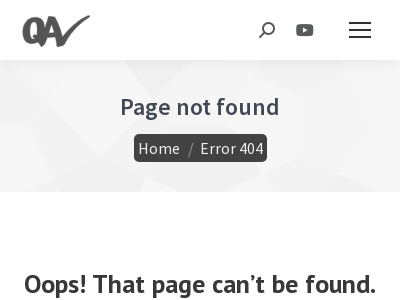

Filled text field in new window with 'Playwright Test' on (//input[@type='text'])[4]
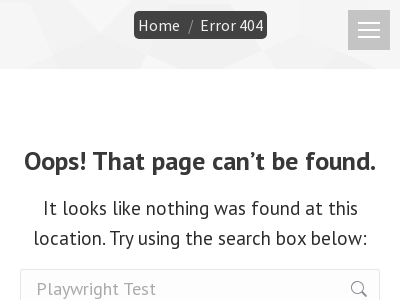

Switched back to main window
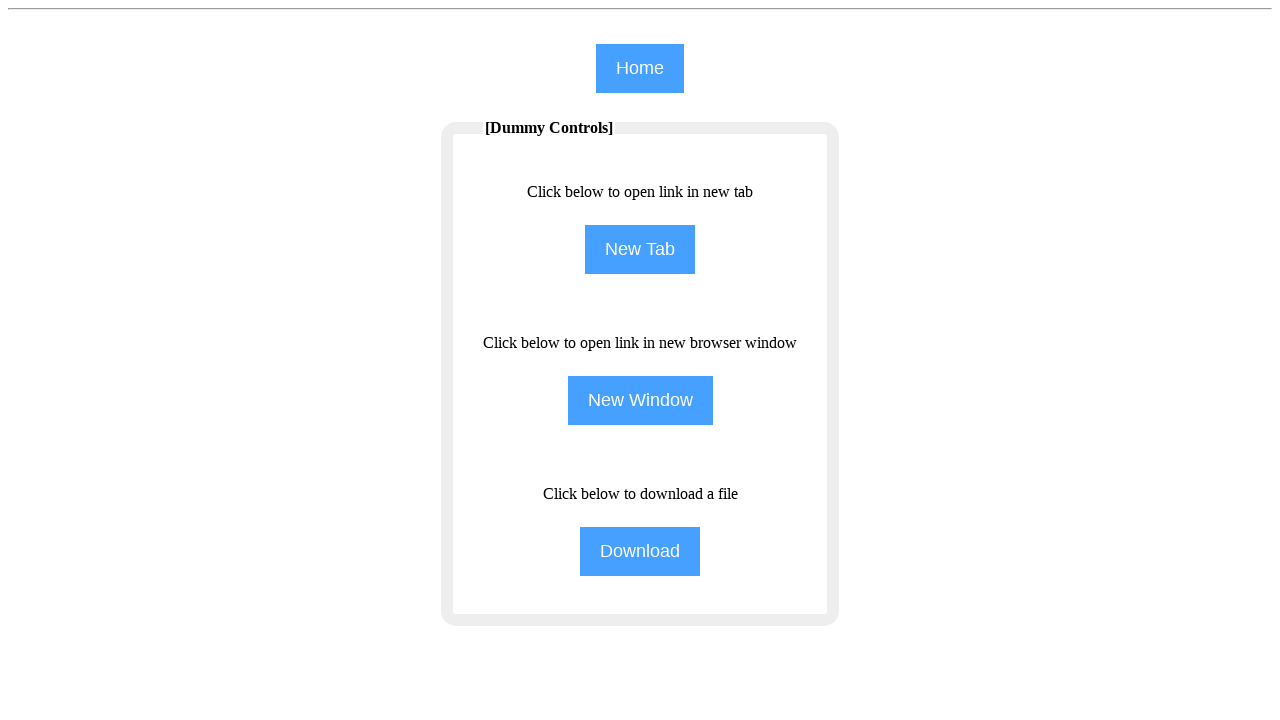

Verified element 'Click below to open link in new tab' is present on main page
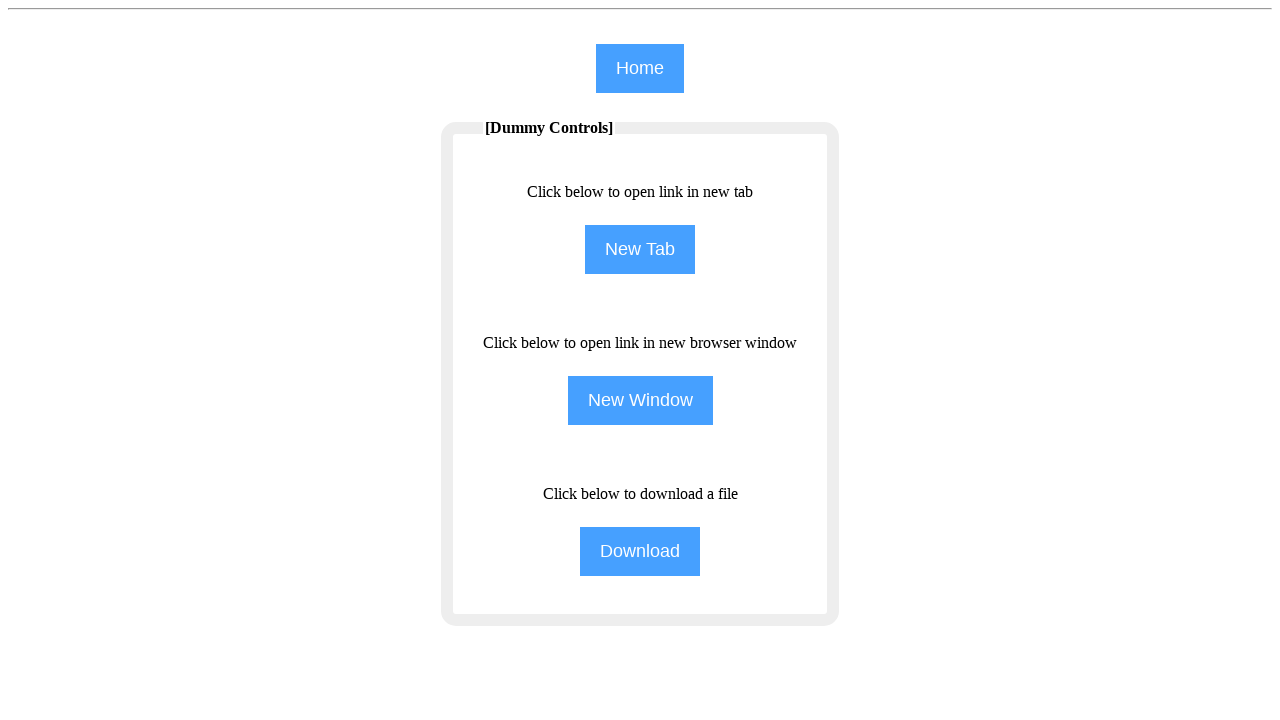

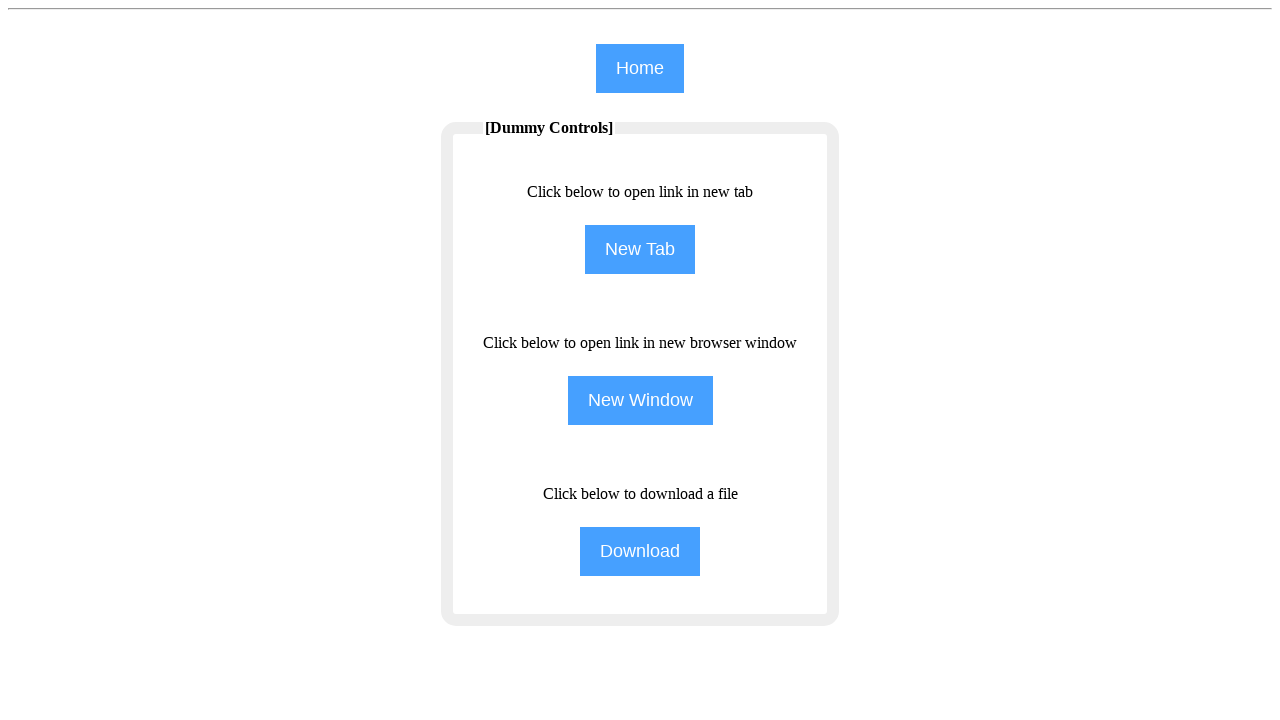